Tests interaction with a static HTML table by verifying the table structure (rows and columns exist) and reading cell data from the BookTable on a test automation practice page.

Starting URL: https://testautomationpractice.blogspot.com/

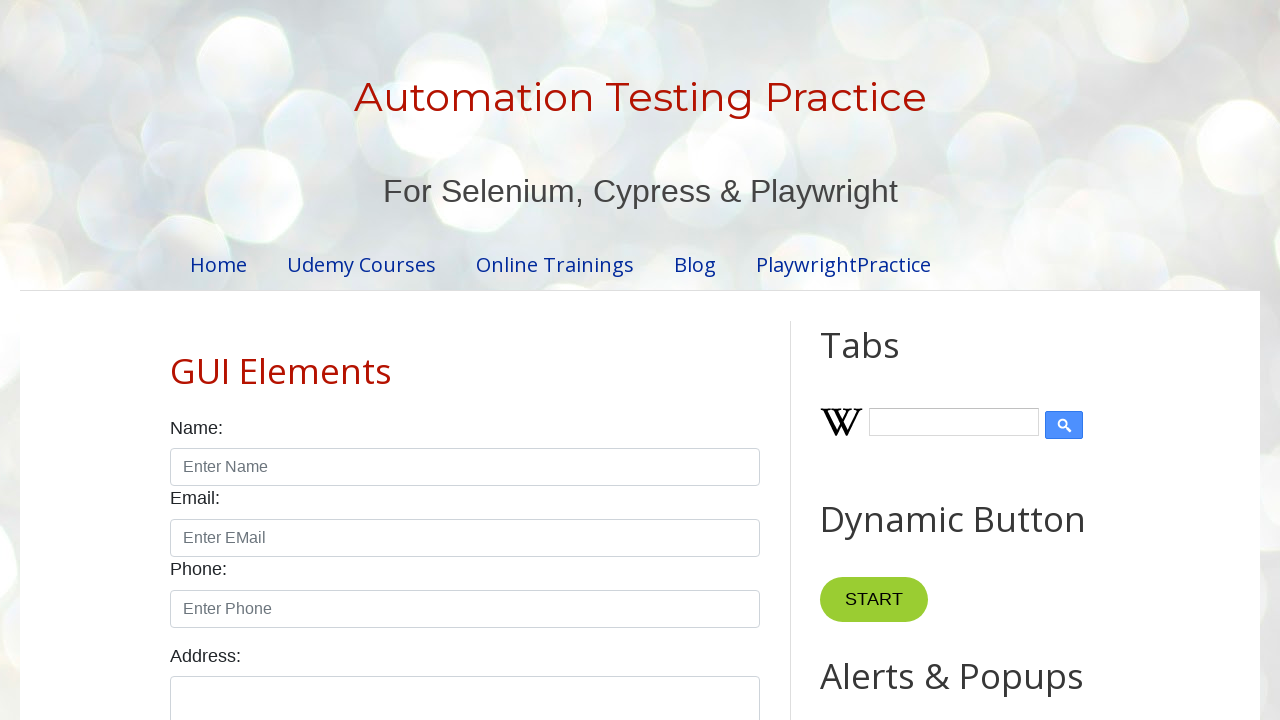

Set viewport size to 1920x1080
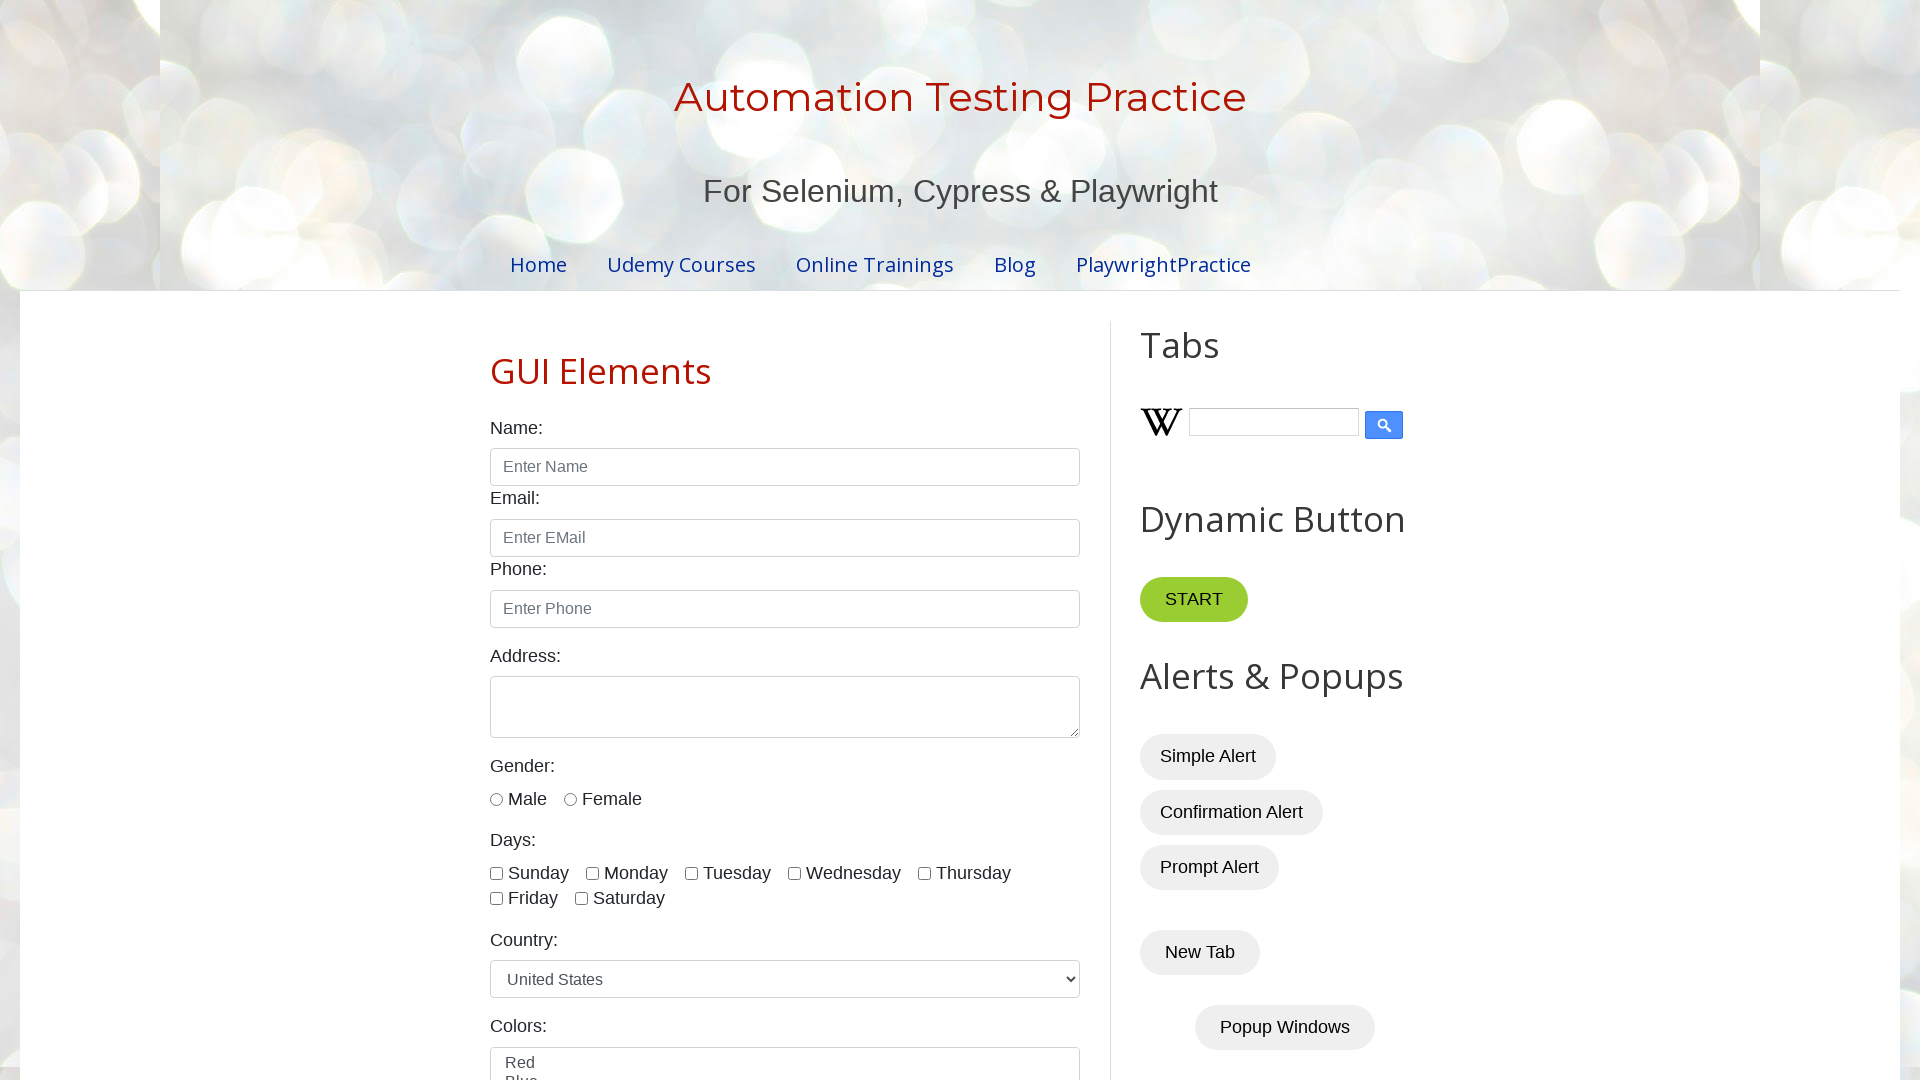

Waited for BookTable to load
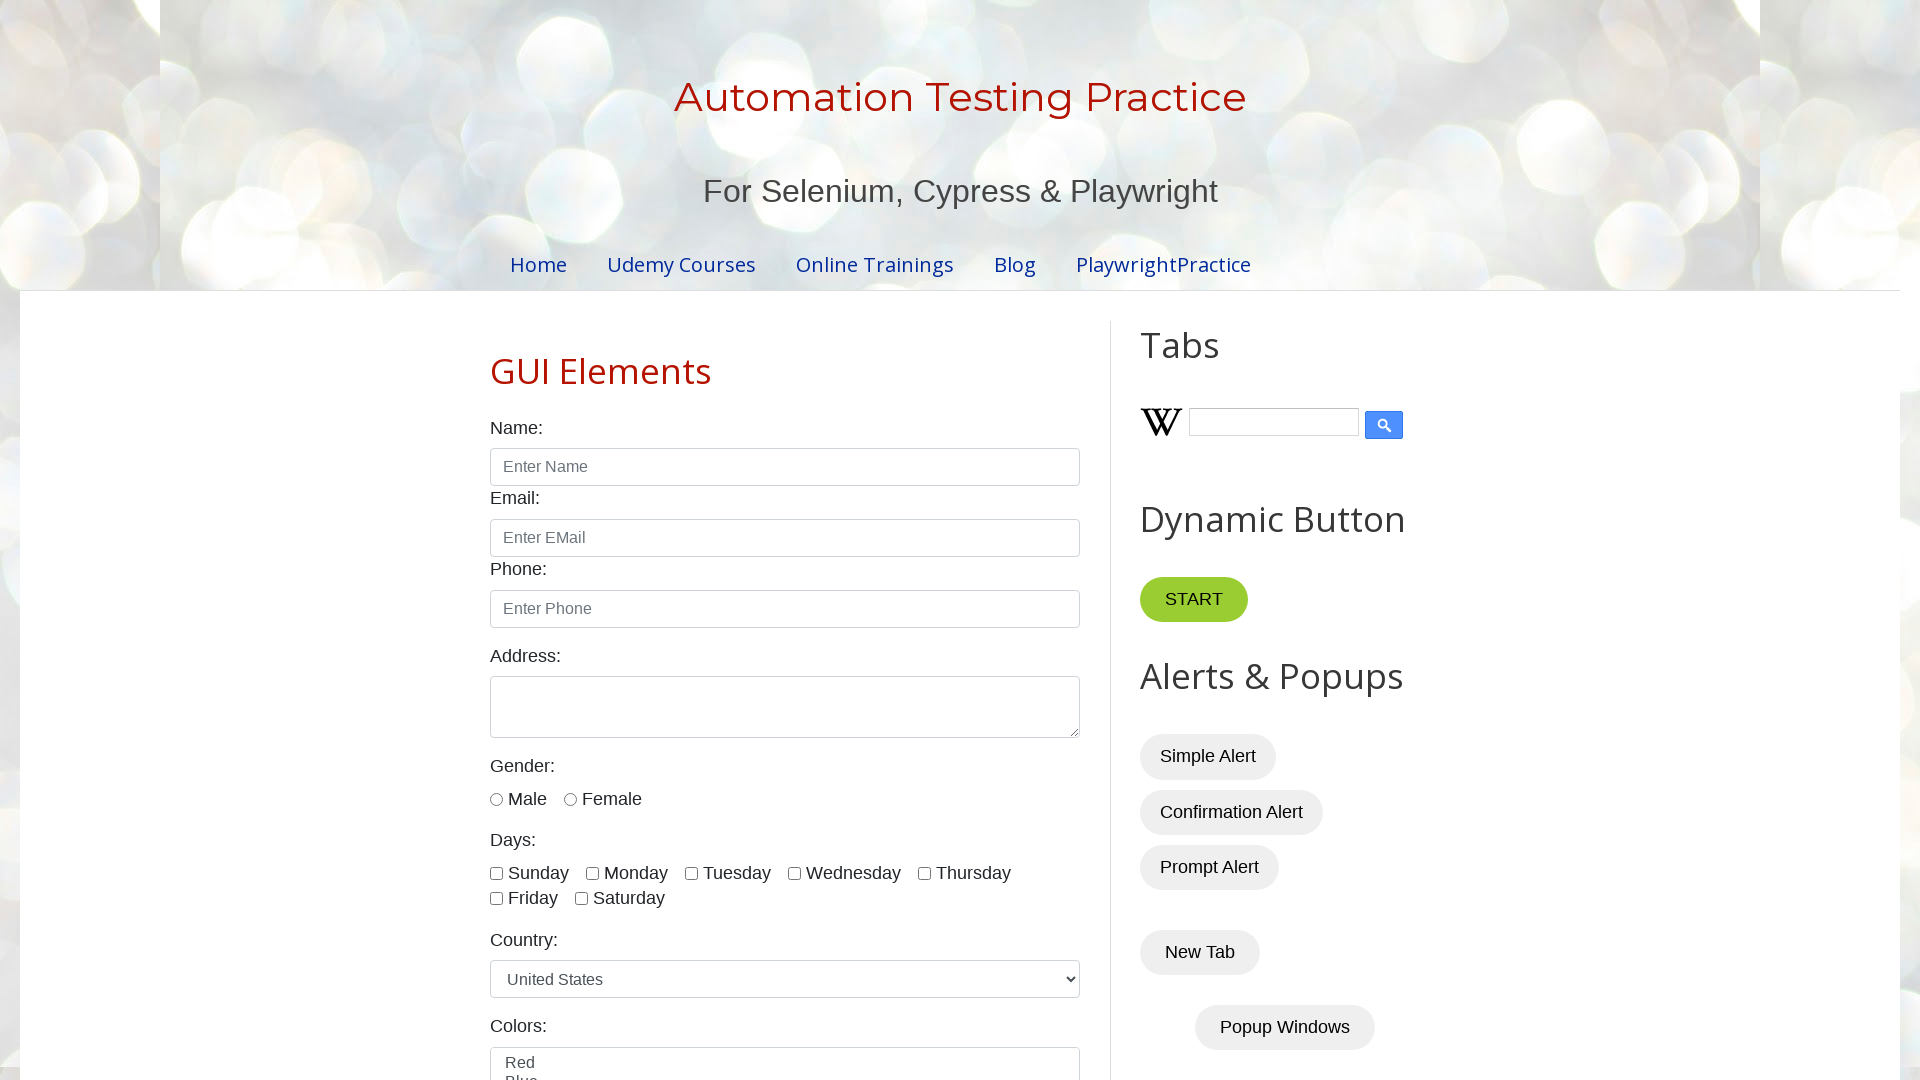

Located all table rows in BookTable
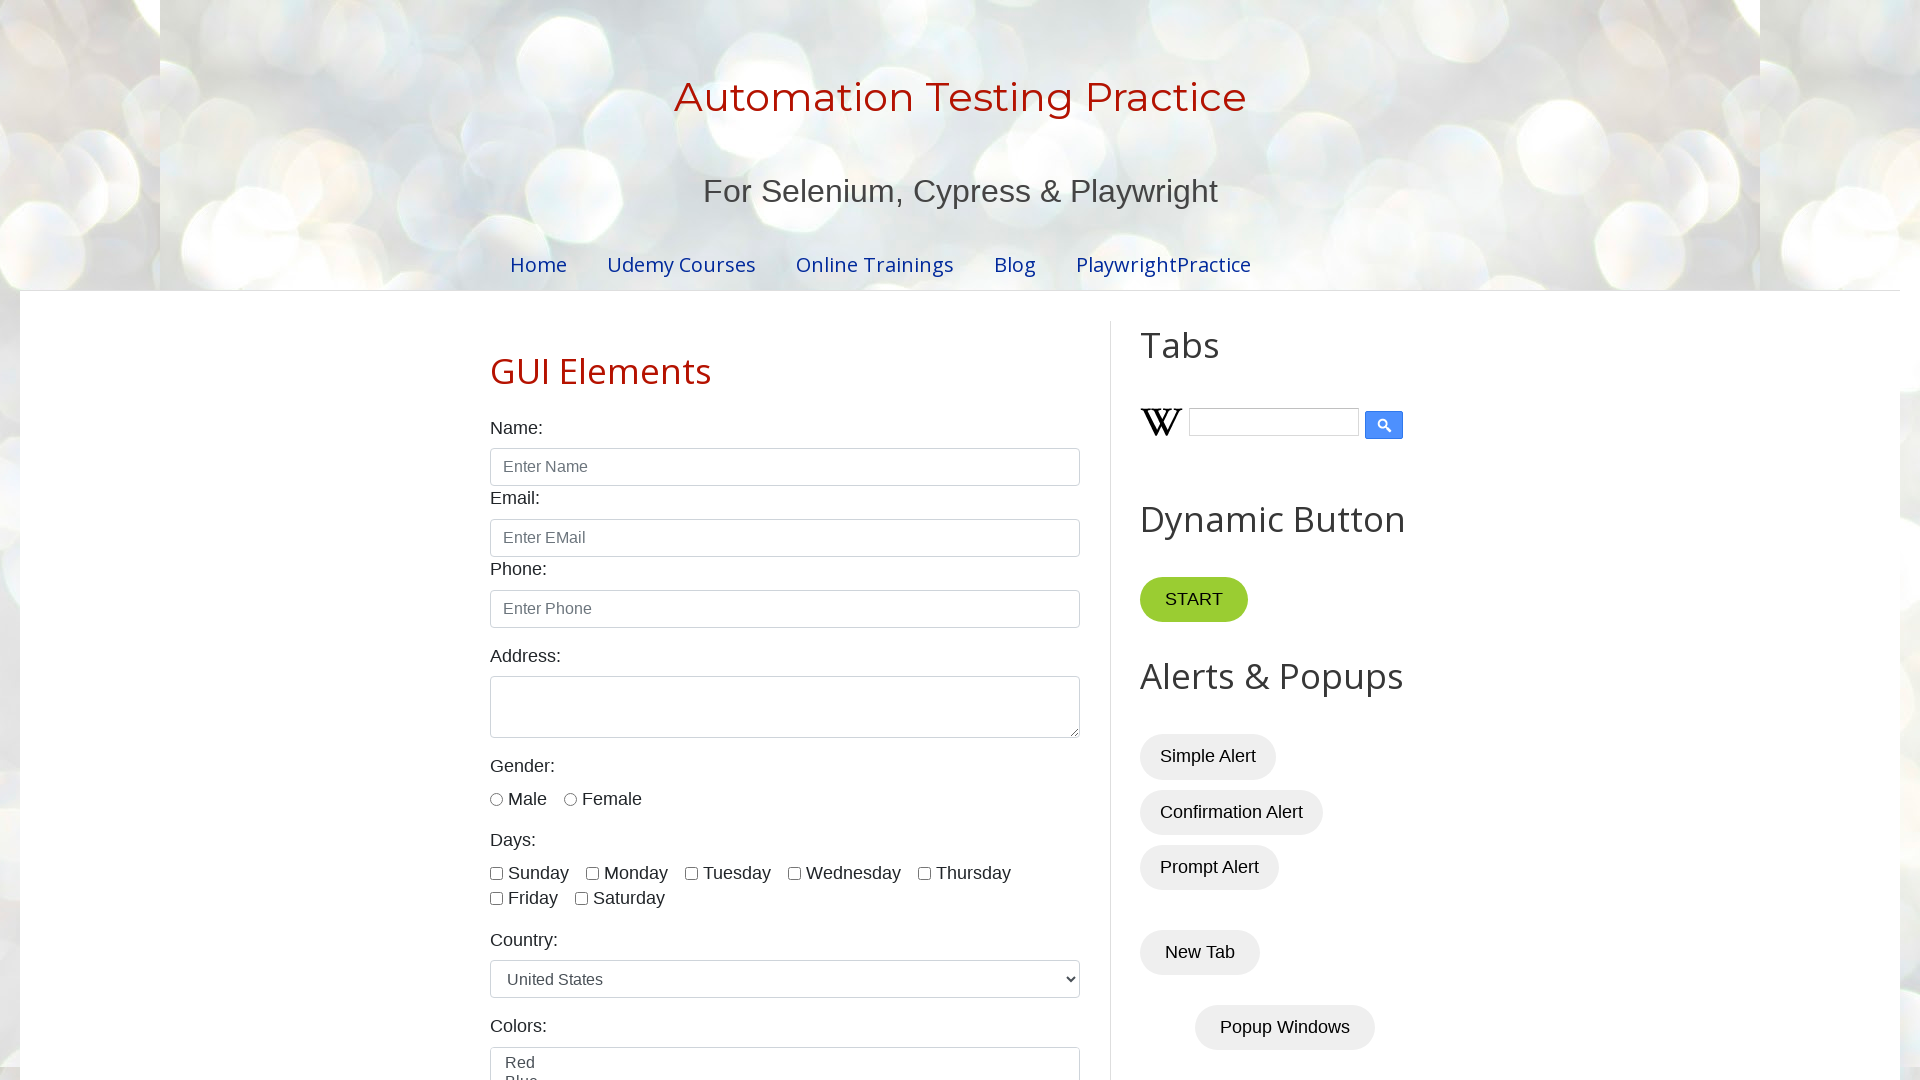

Counted table rows: 7 rows found
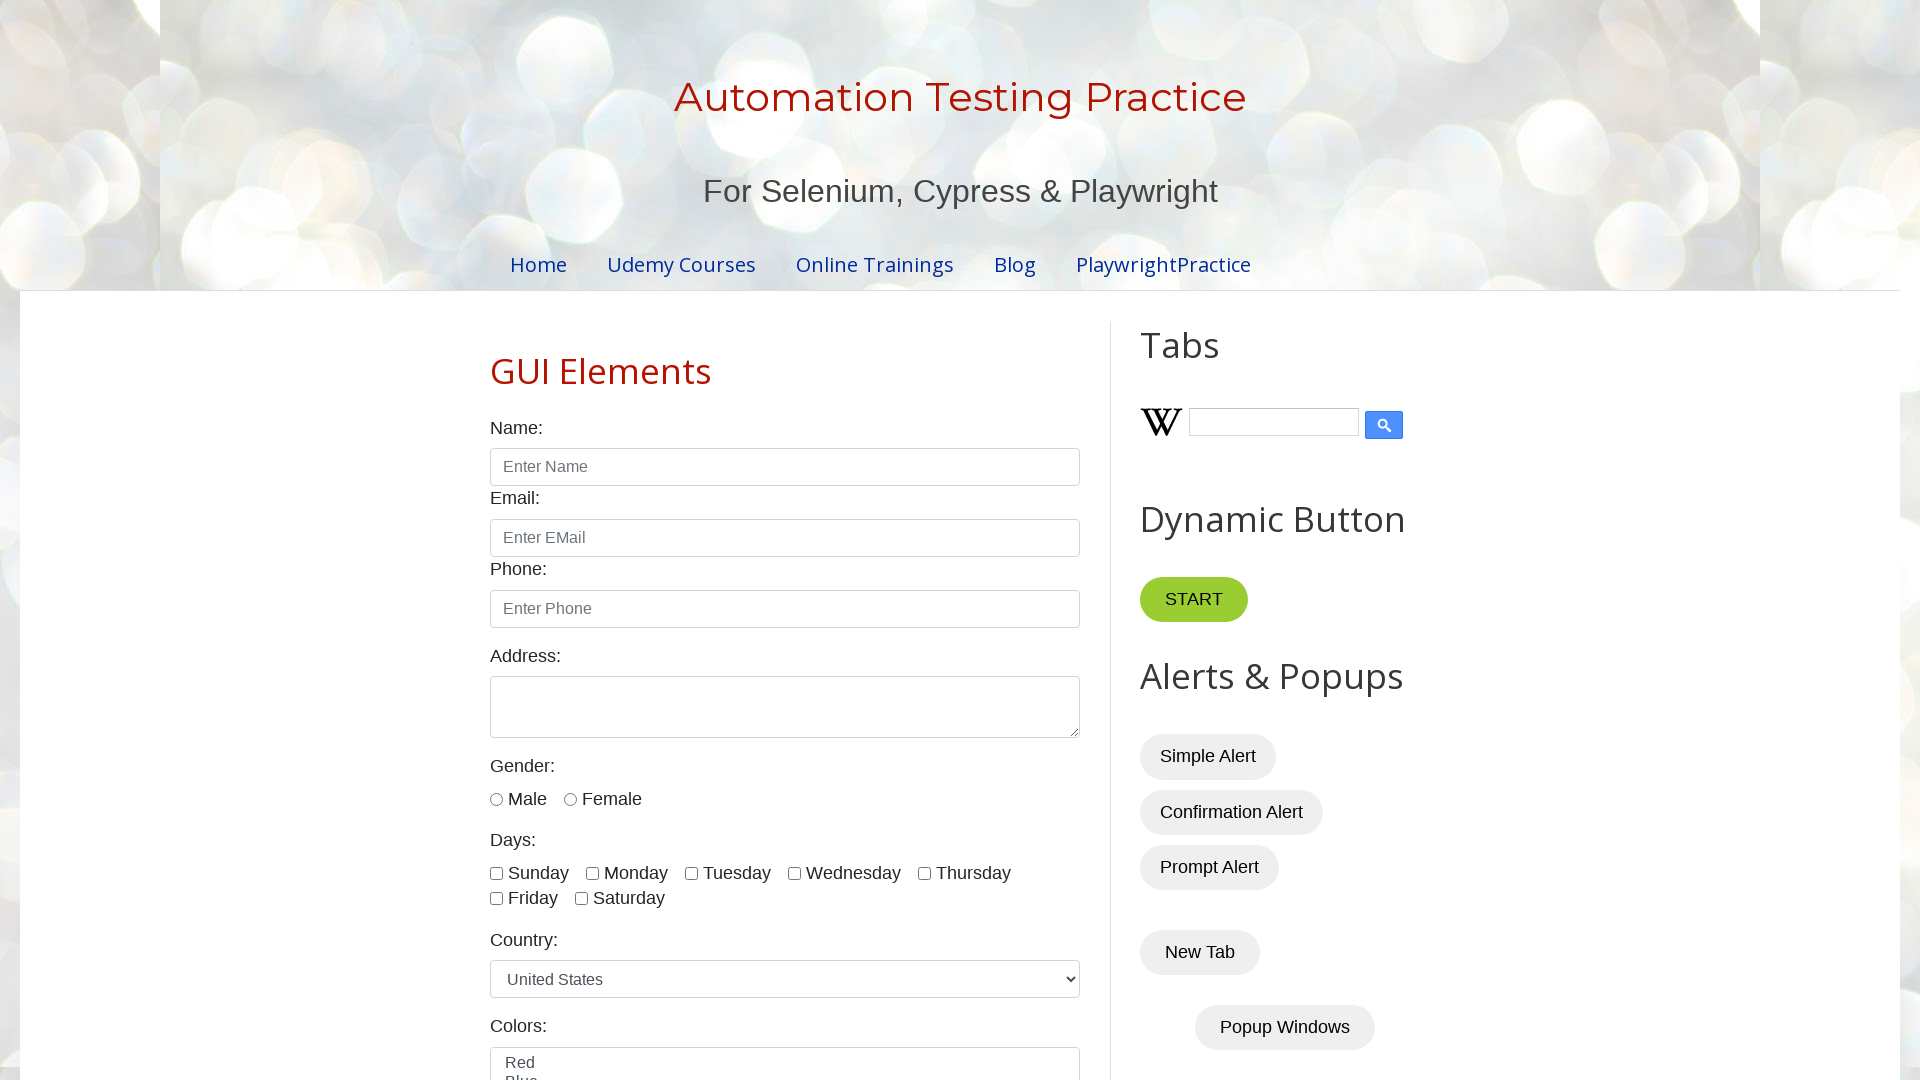

Located all table header columns in BookTable
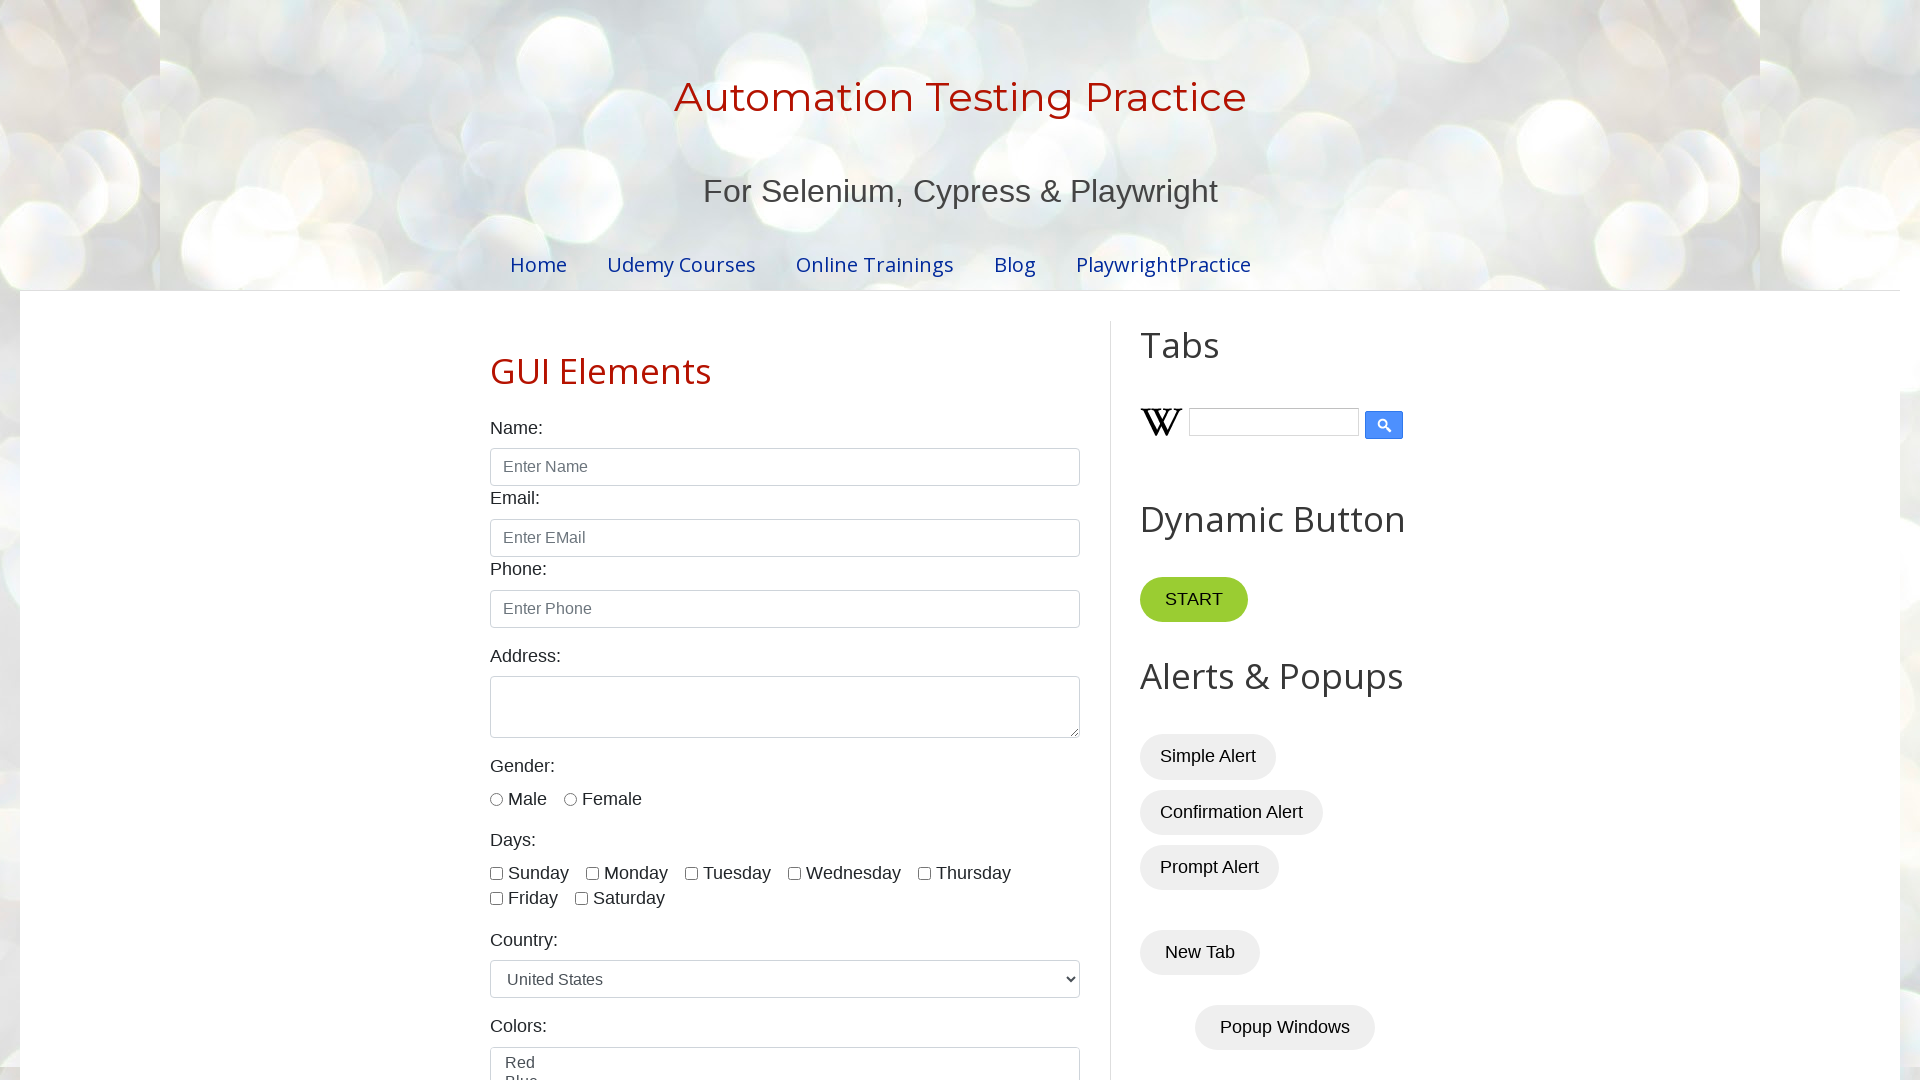

Counted table columns: 4 columns found
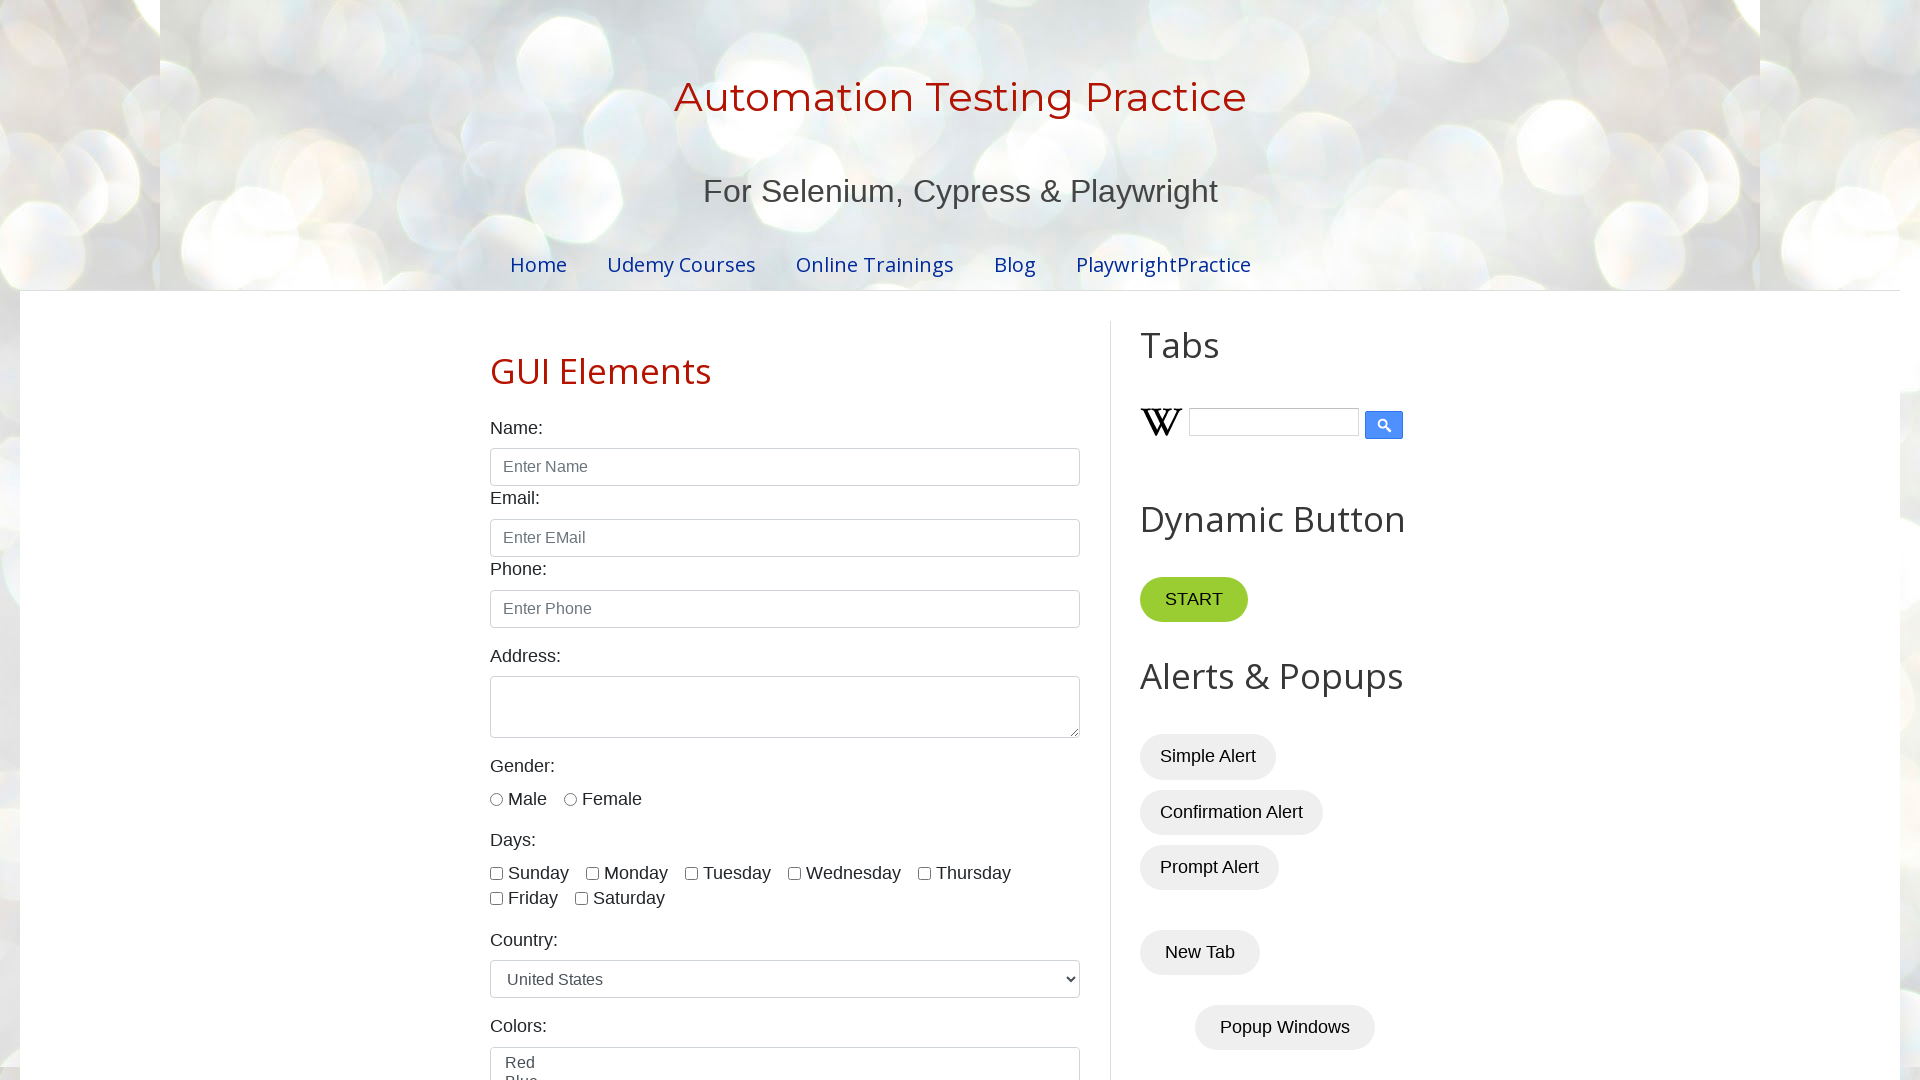

Read data from row 5: 
    Master In Selenium
    Mukesh
    Selenium
    3000
  
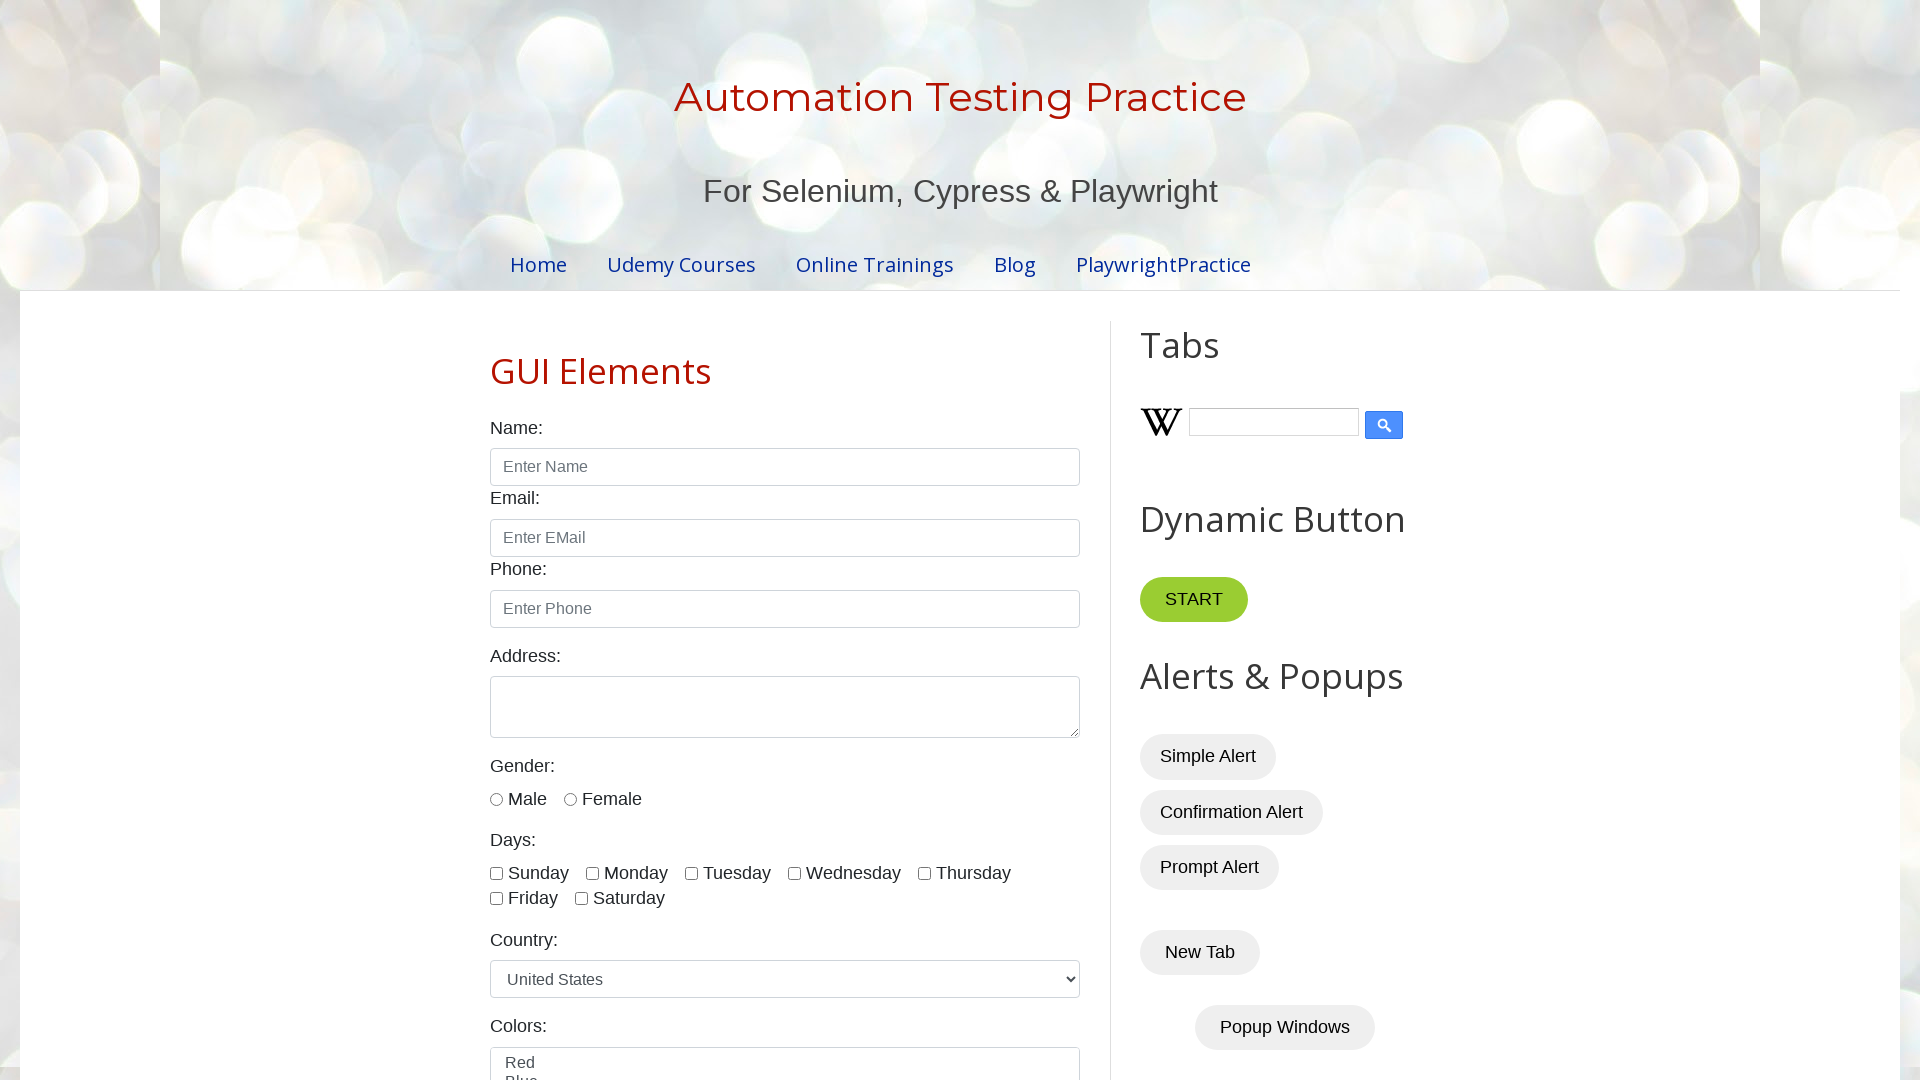

Read first header cell content: BookName
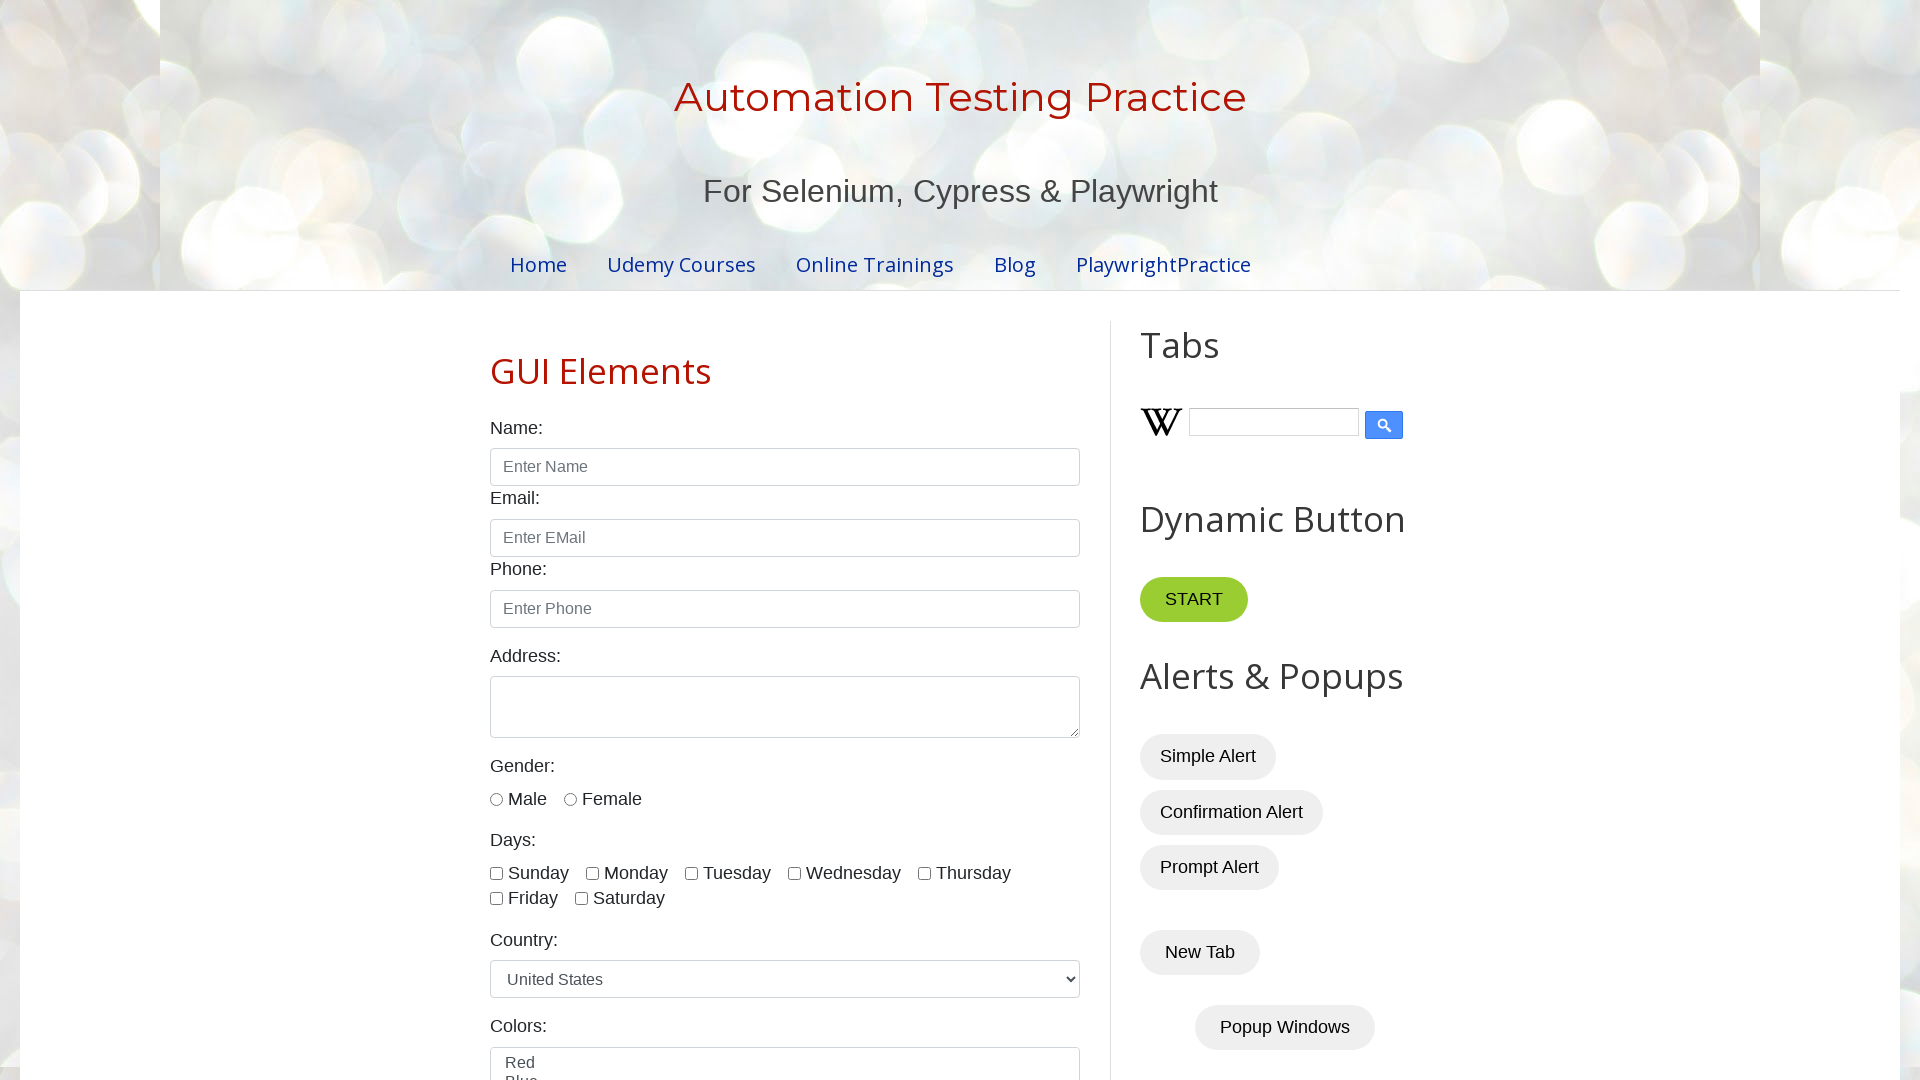

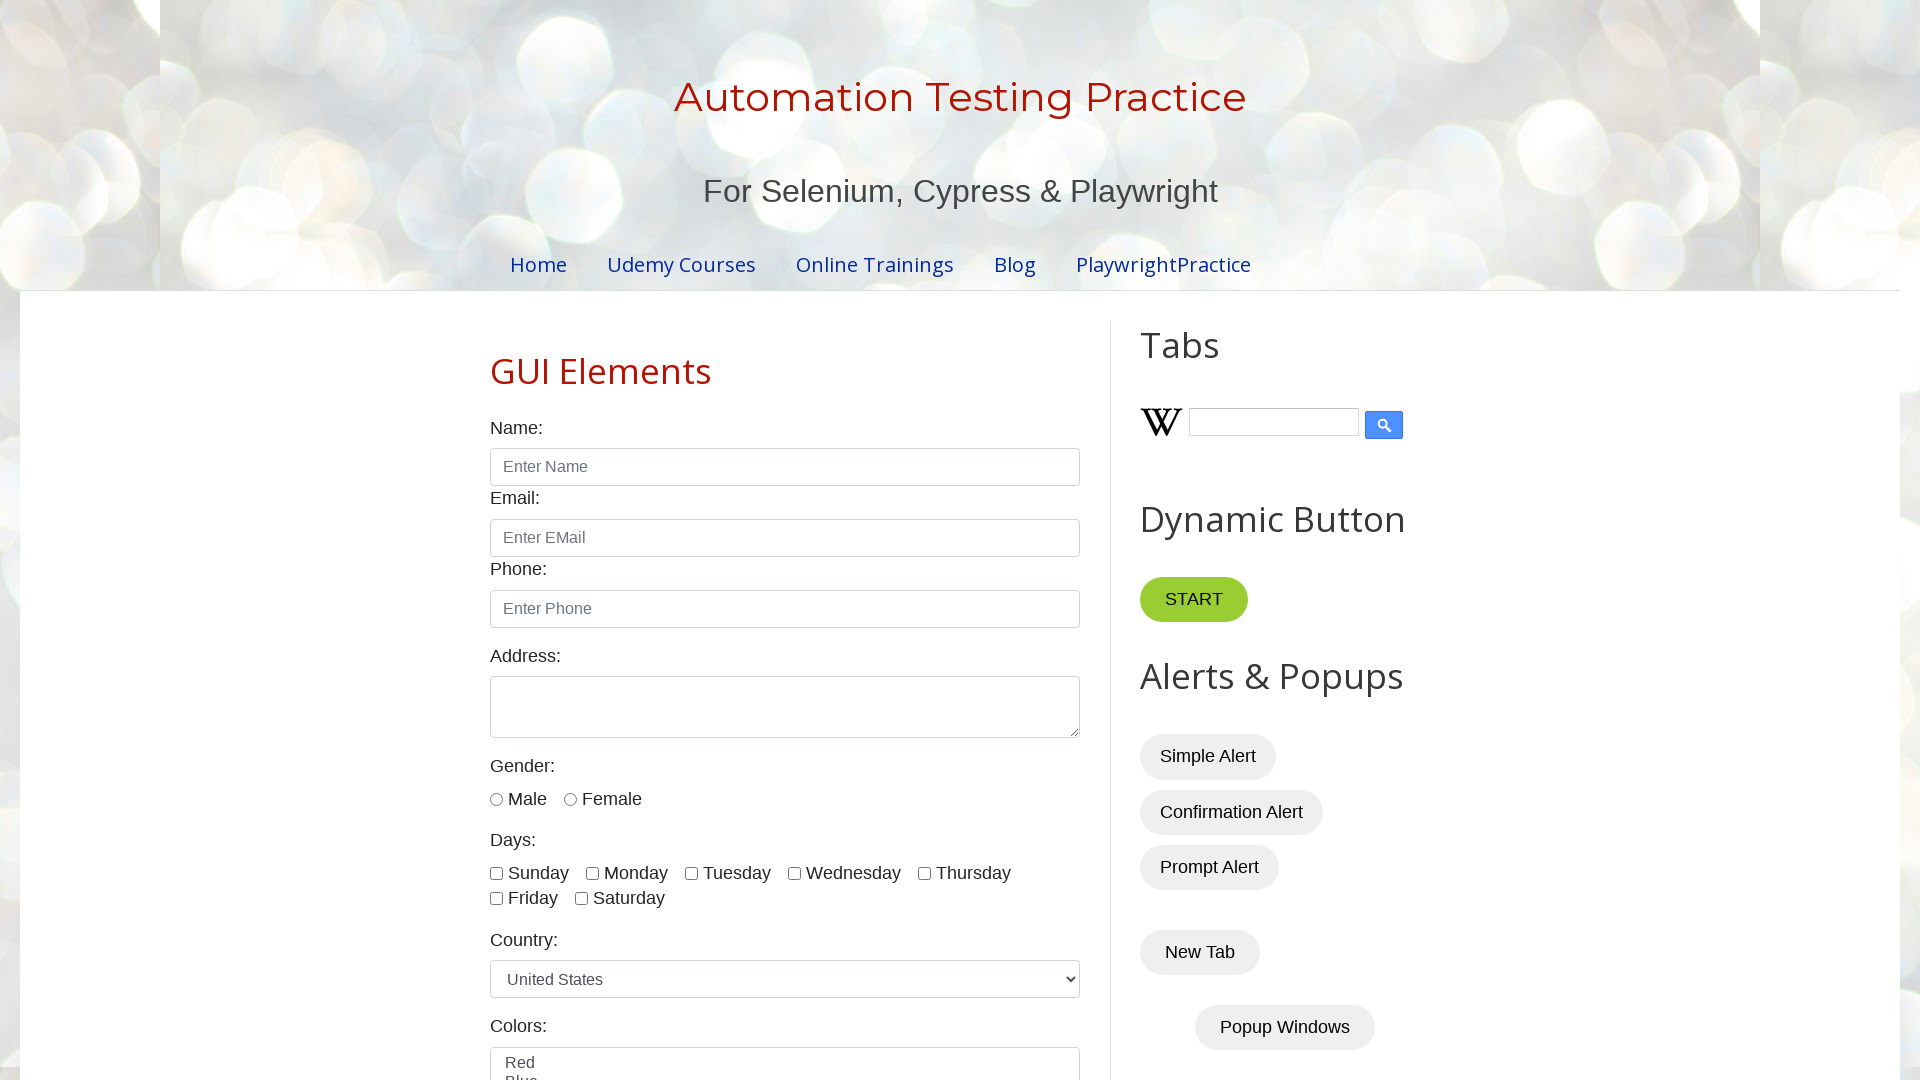